Tests various CSS selector methods by checking if different elements are displayed on a form page, then navigates to another page to verify additional elements

Starting URL: https://www.toolsqa.com/automation-practice-form

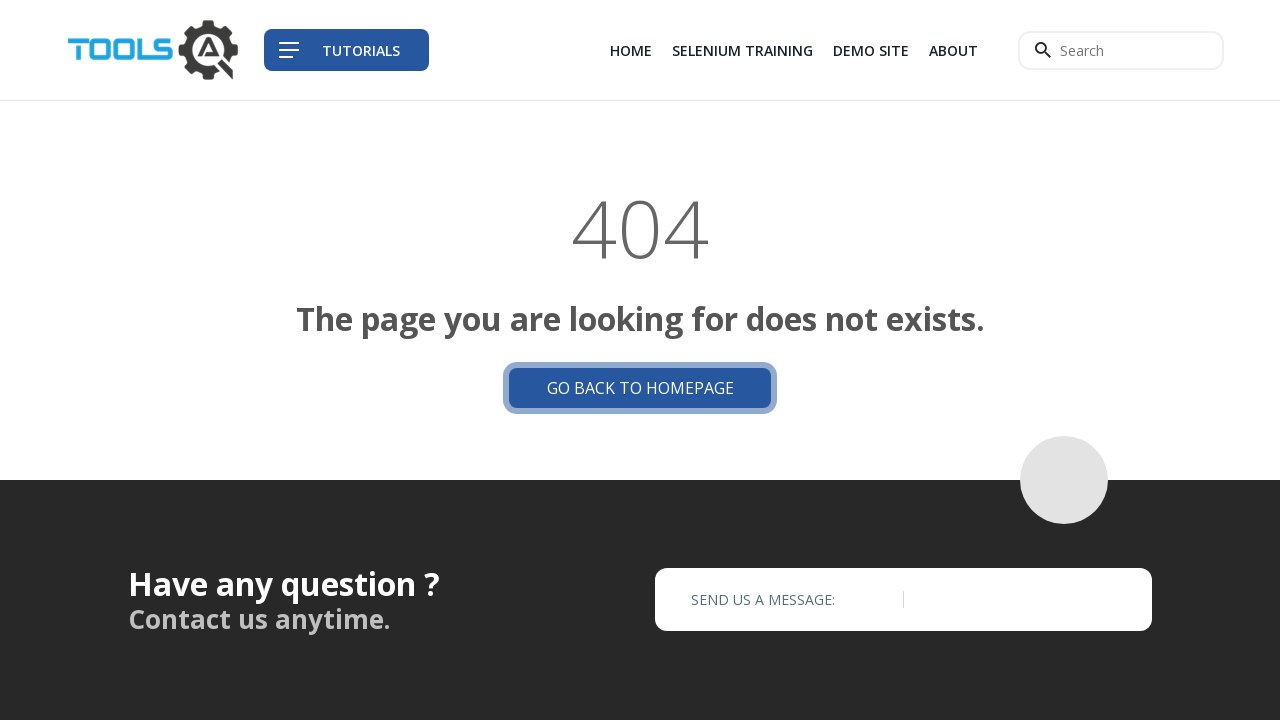

Checked if Selenium commands dropdown is visible using id selector
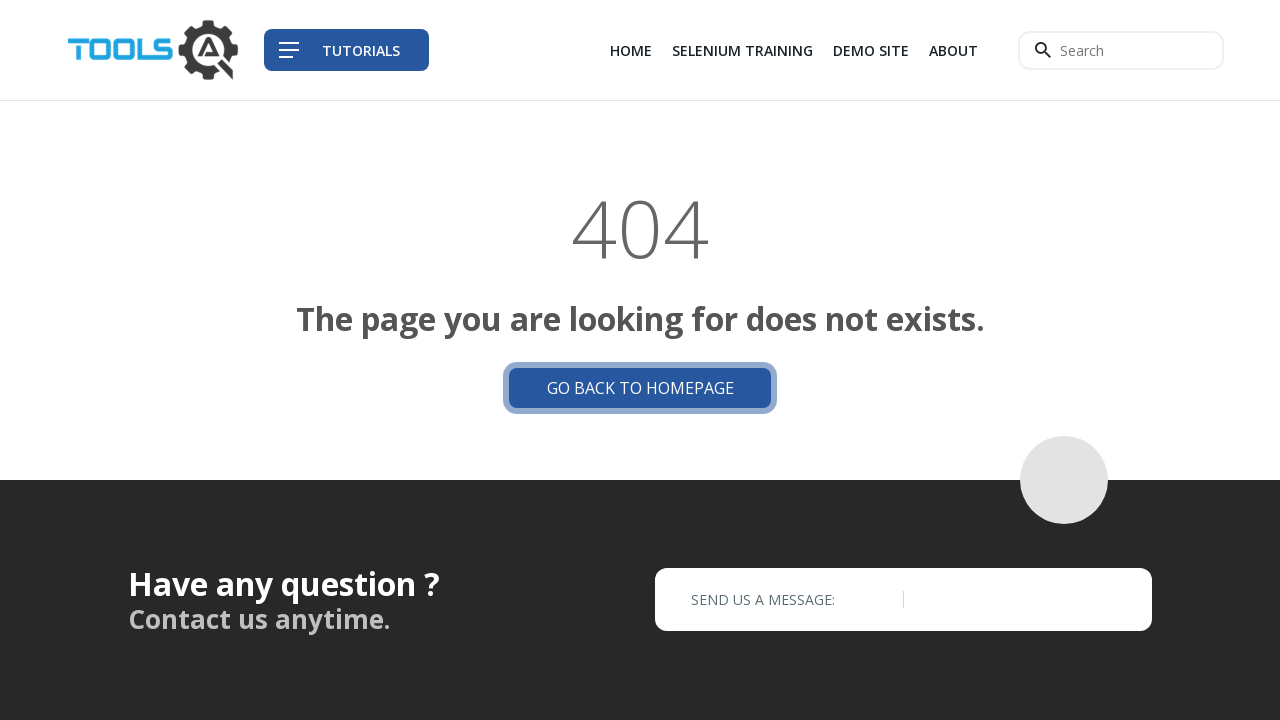

Checked if Selenium commands dropdown is visible using tag#id selector
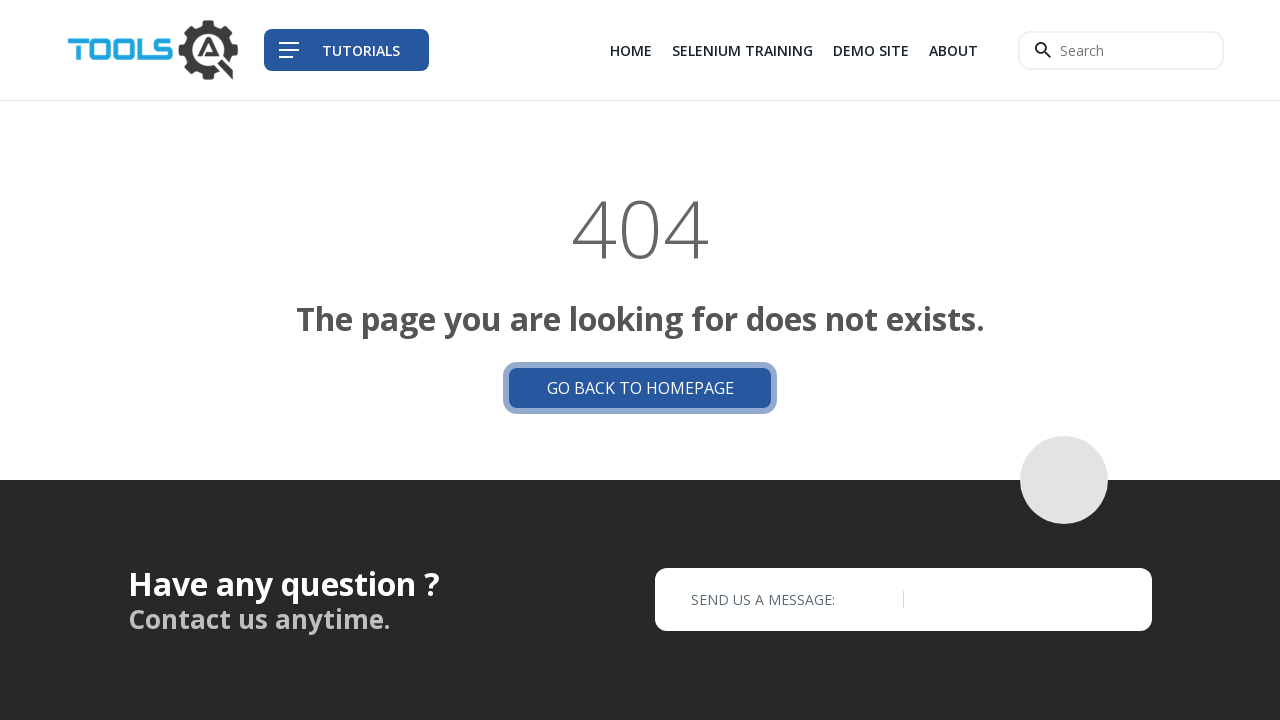

Checked if Selenium commands dropdown is visible using tag.class selector
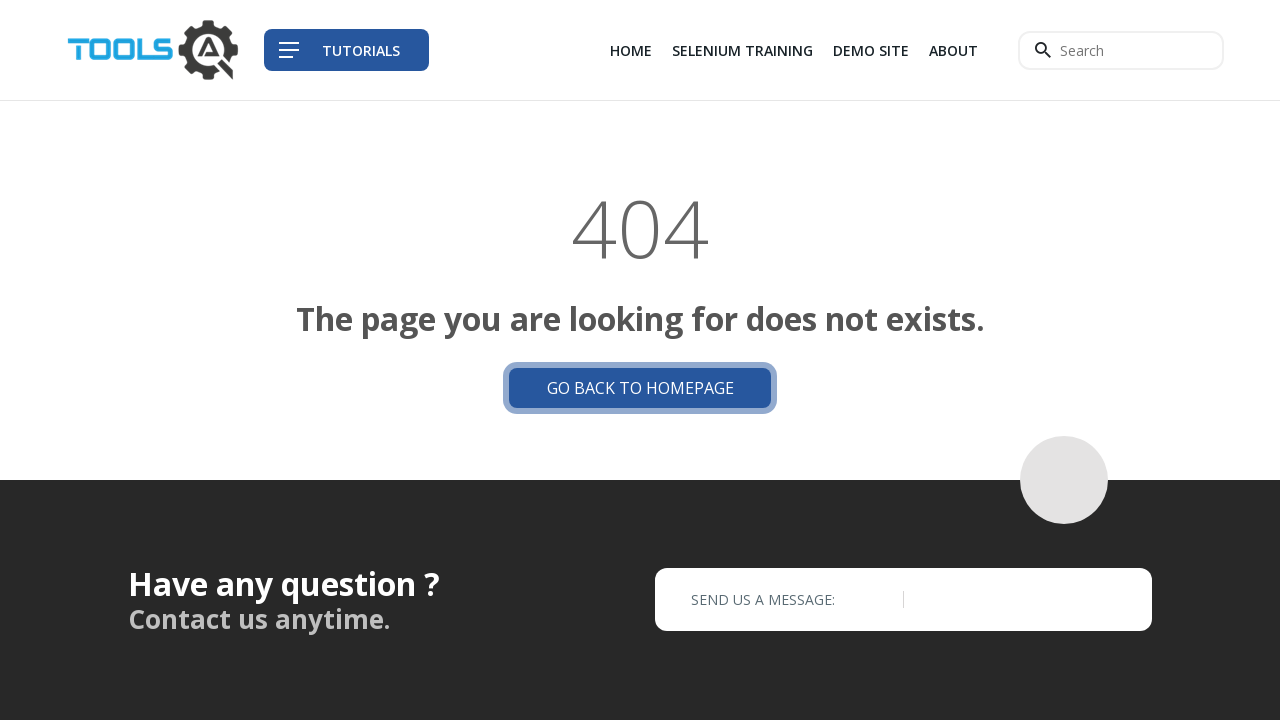

Checked if Selenium commands dropdown is visible using attribute selector
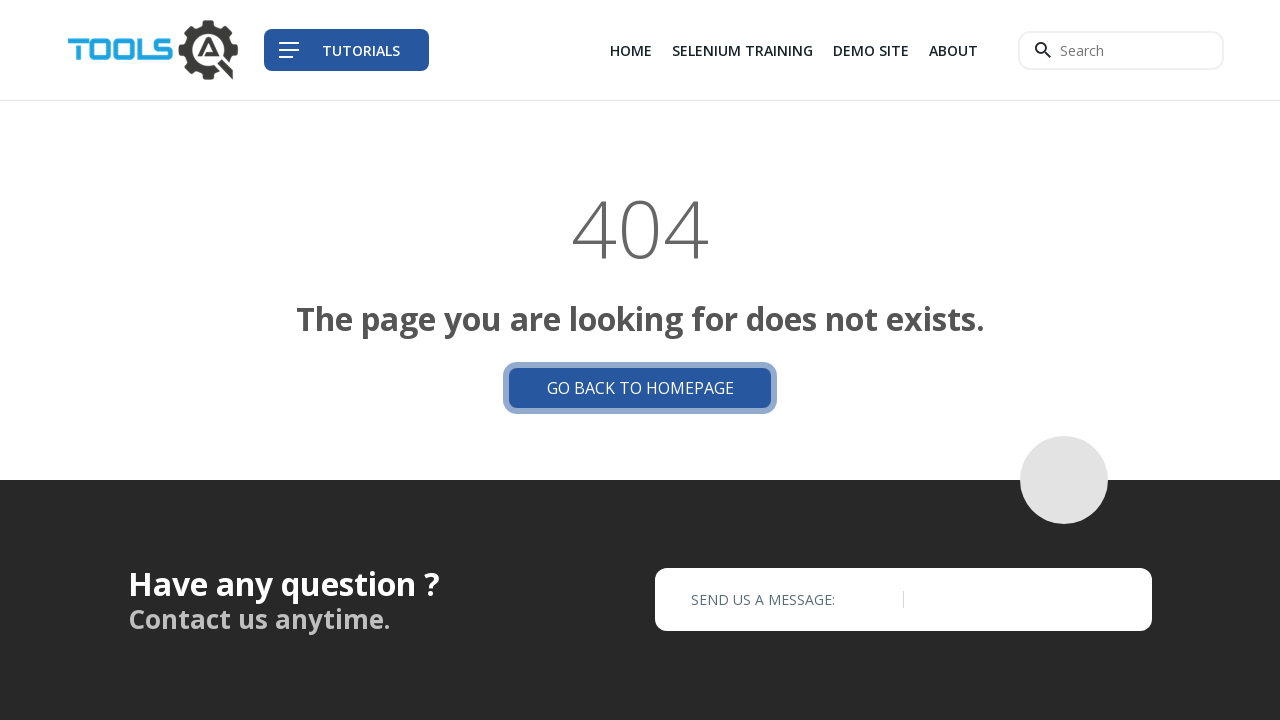

Checked if Selenium commands dropdown is visible using direct child selector
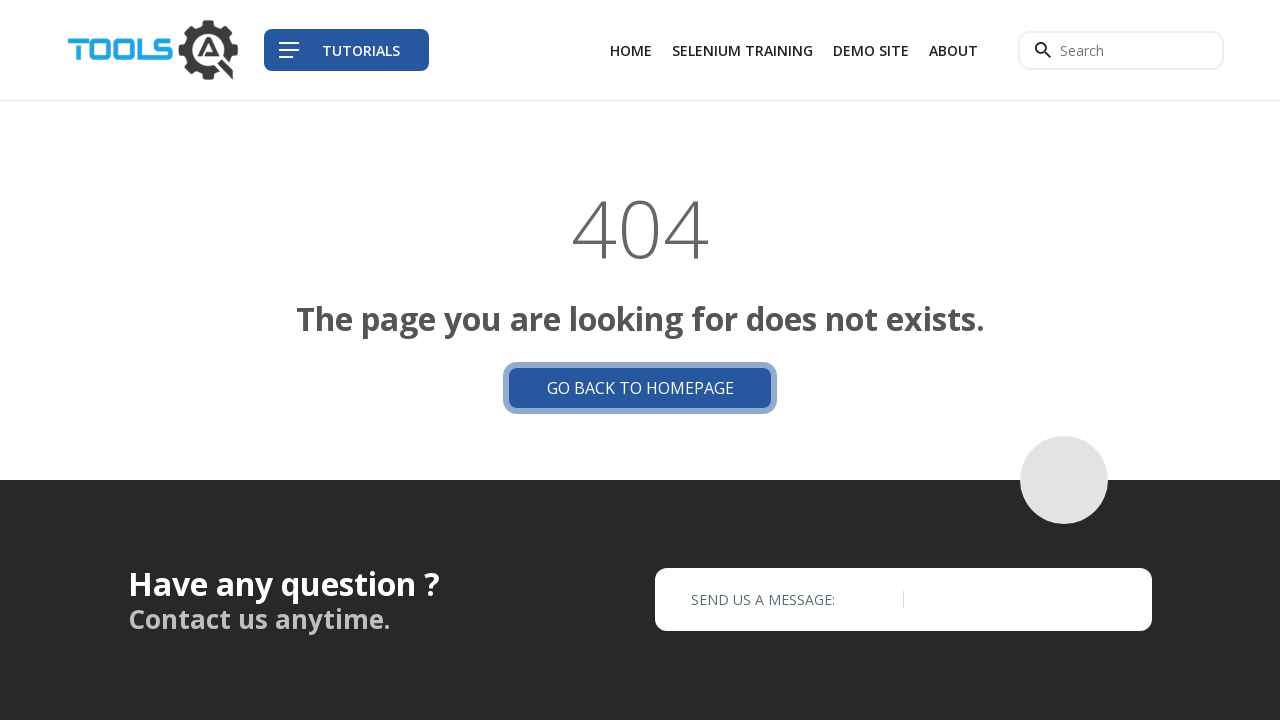

Checked if content div is visible using descendant selector
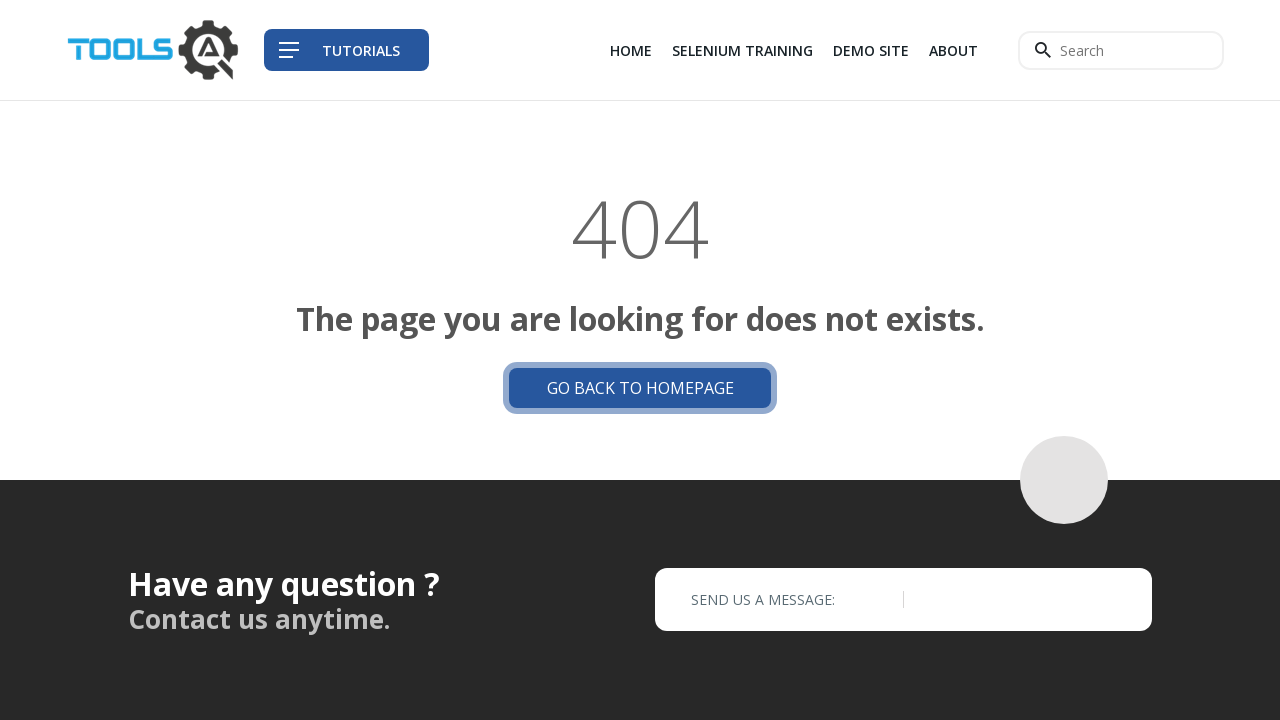

Navigated to second page at https://classic.crmpro.com/index.cfm
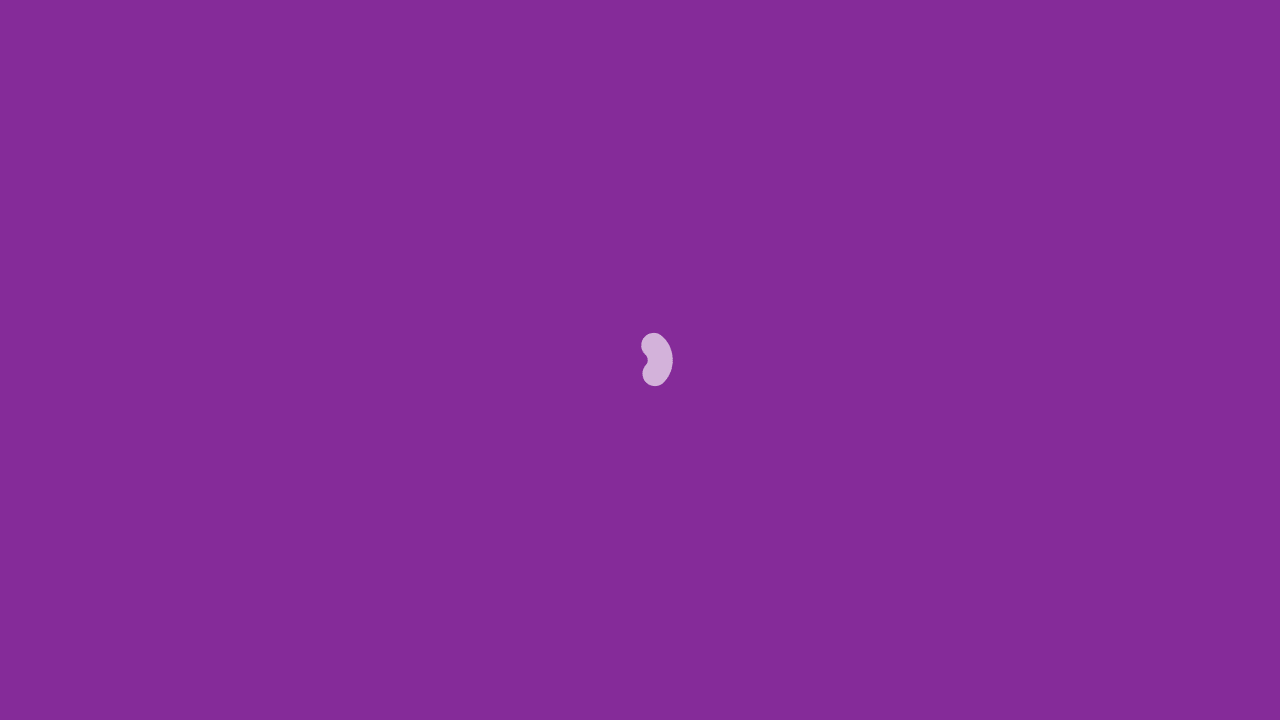

Checked if menu item is visible on second page using ul.mlddm li selector
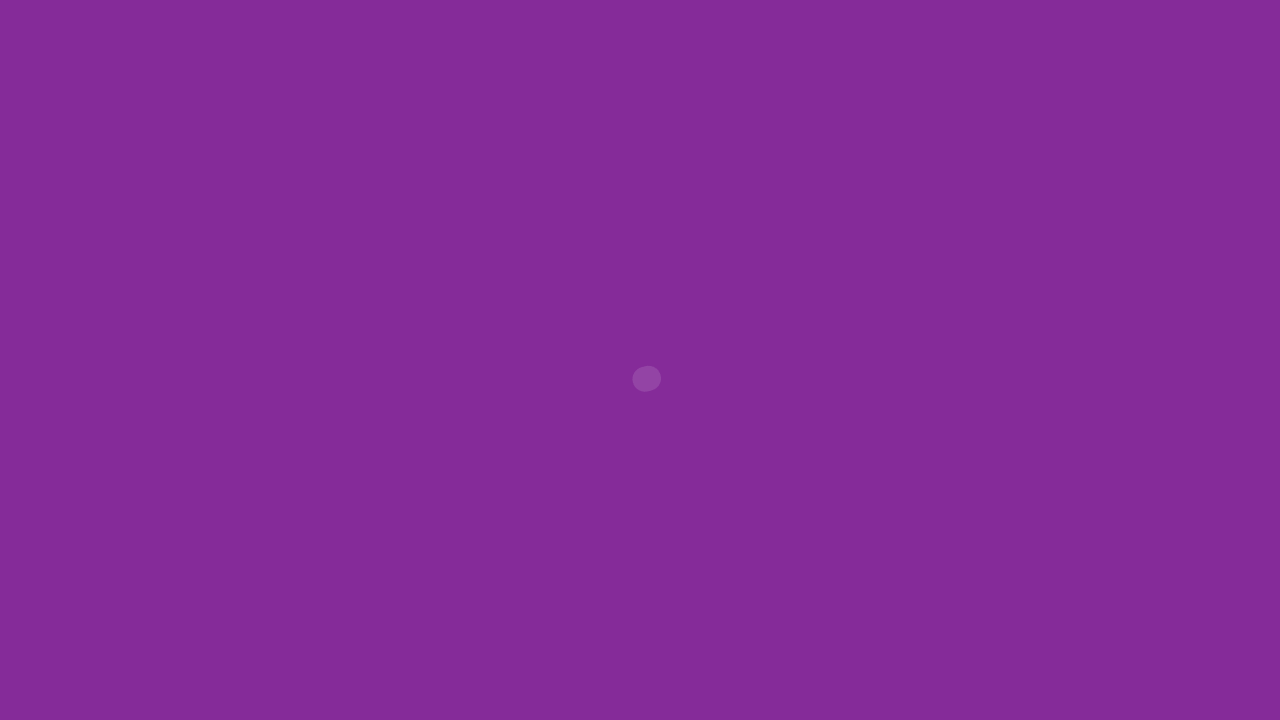

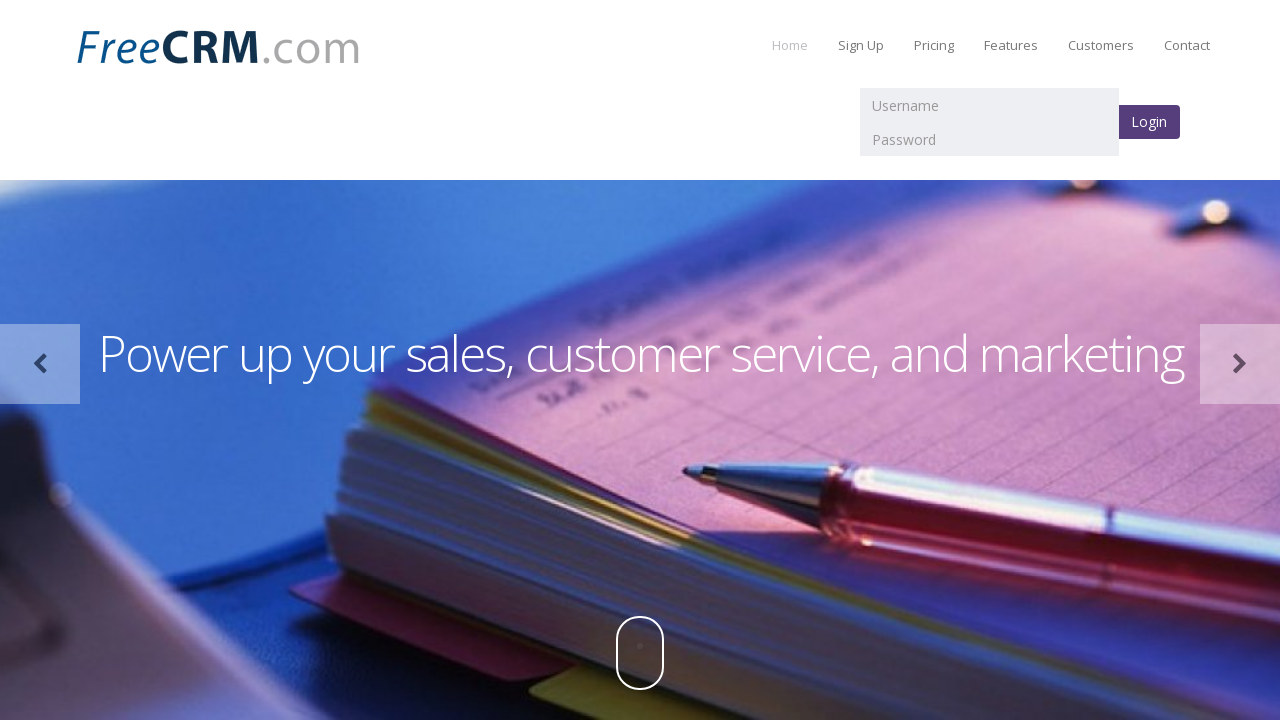